Tests a form submission flow by clicking a link, then filling out a multi-field form with personal information (first name, last name, city, country) and submitting it.

Starting URL: http://suninjuly.github.io/find_link_text

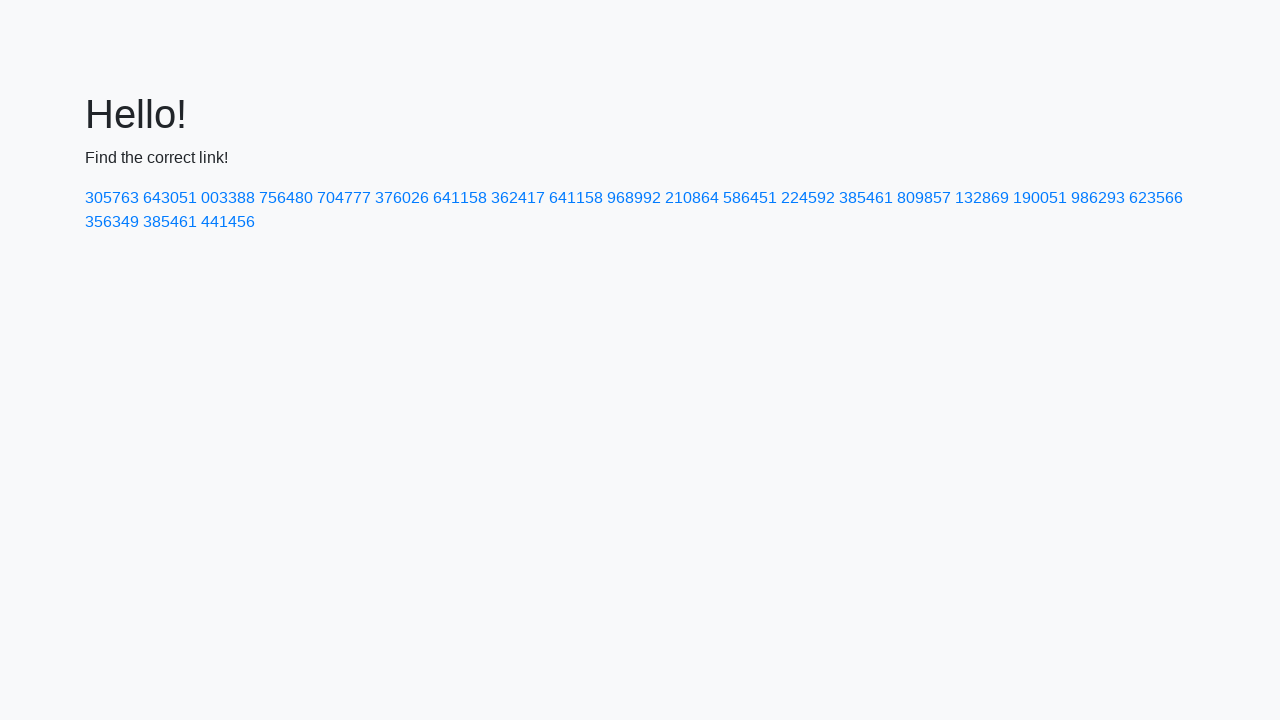

Clicked link with text '224592' at (808, 198) on text=224592
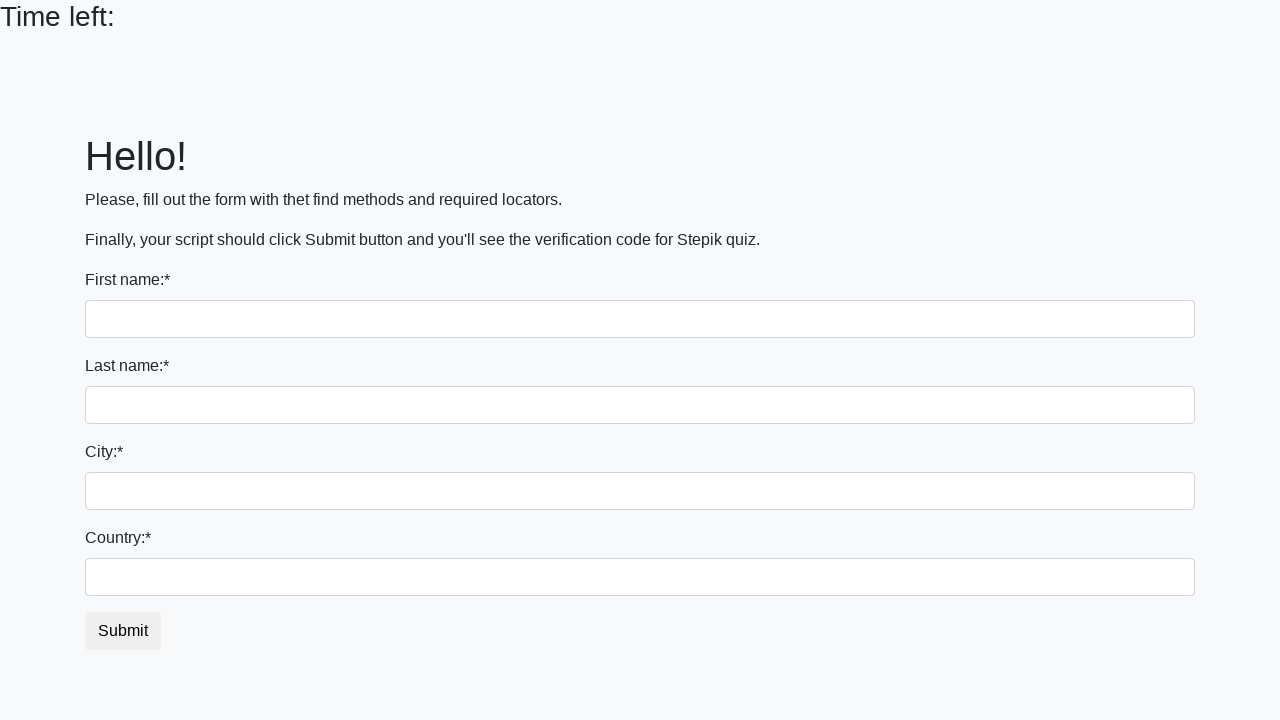

Filled first name field with 'Ivan' on input
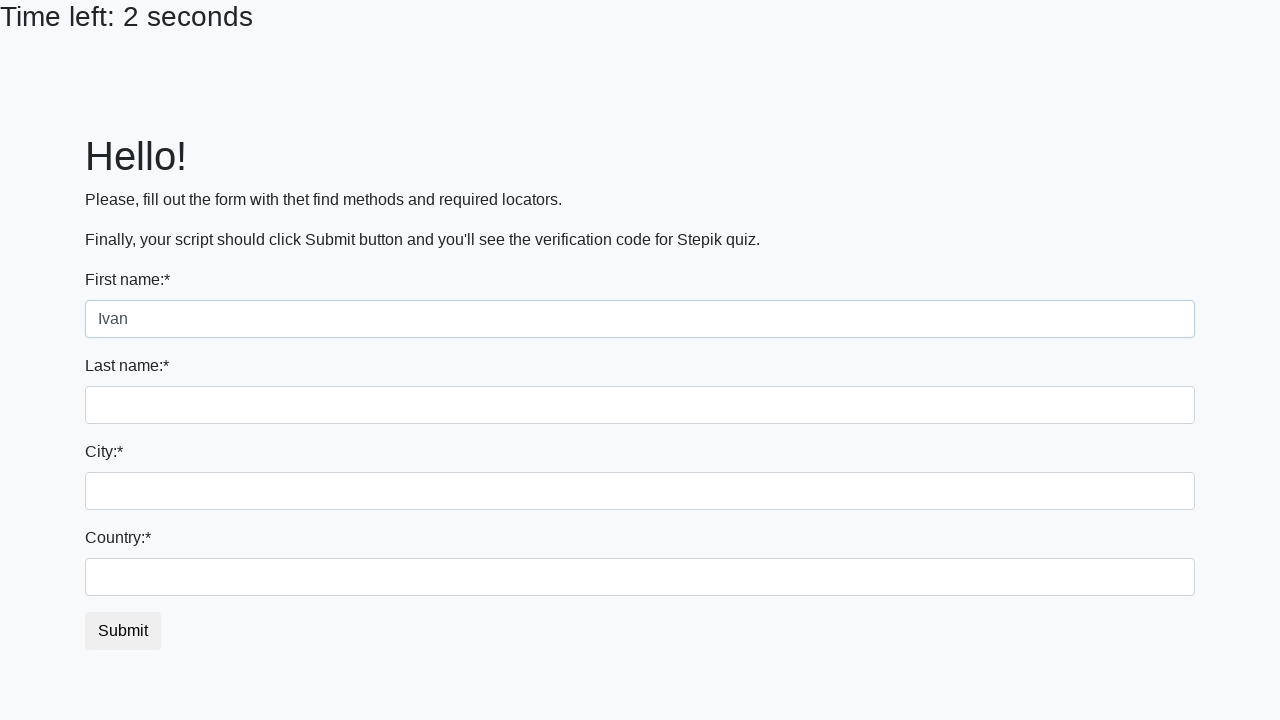

Filled last name field with 'Petrov' on input[name='last_name']
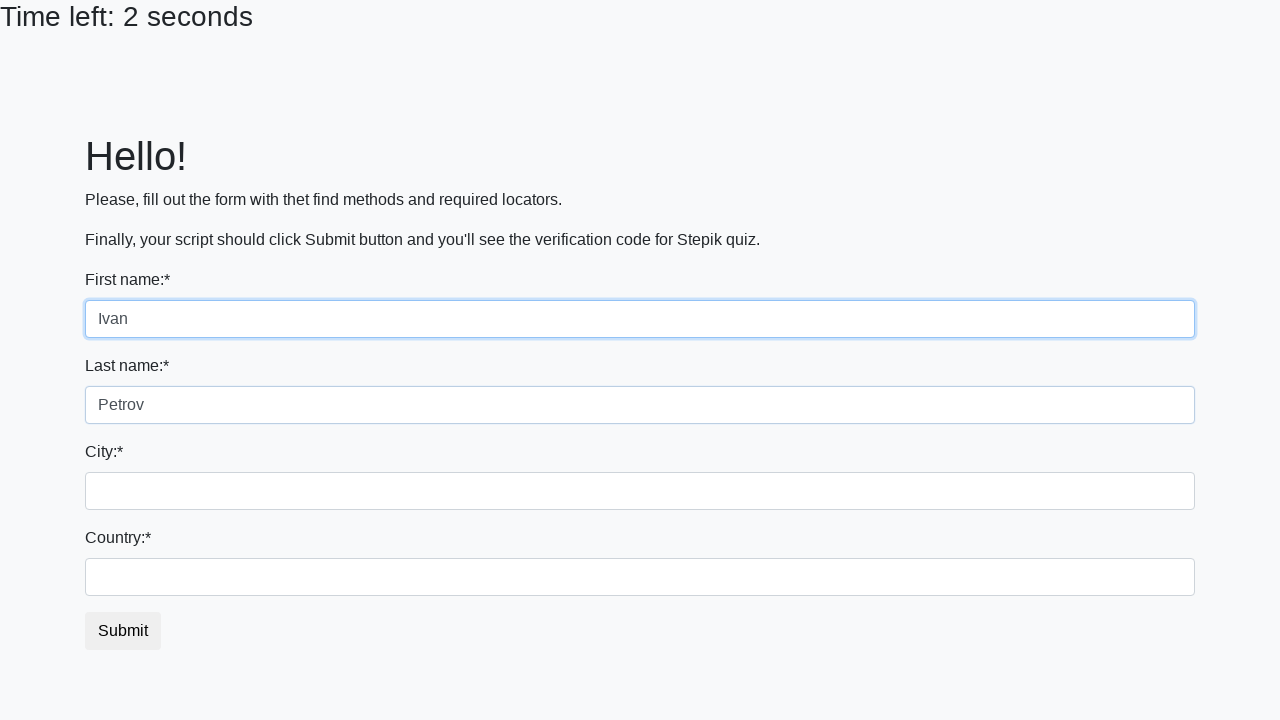

Filled city field with 'Smolensk' on .city
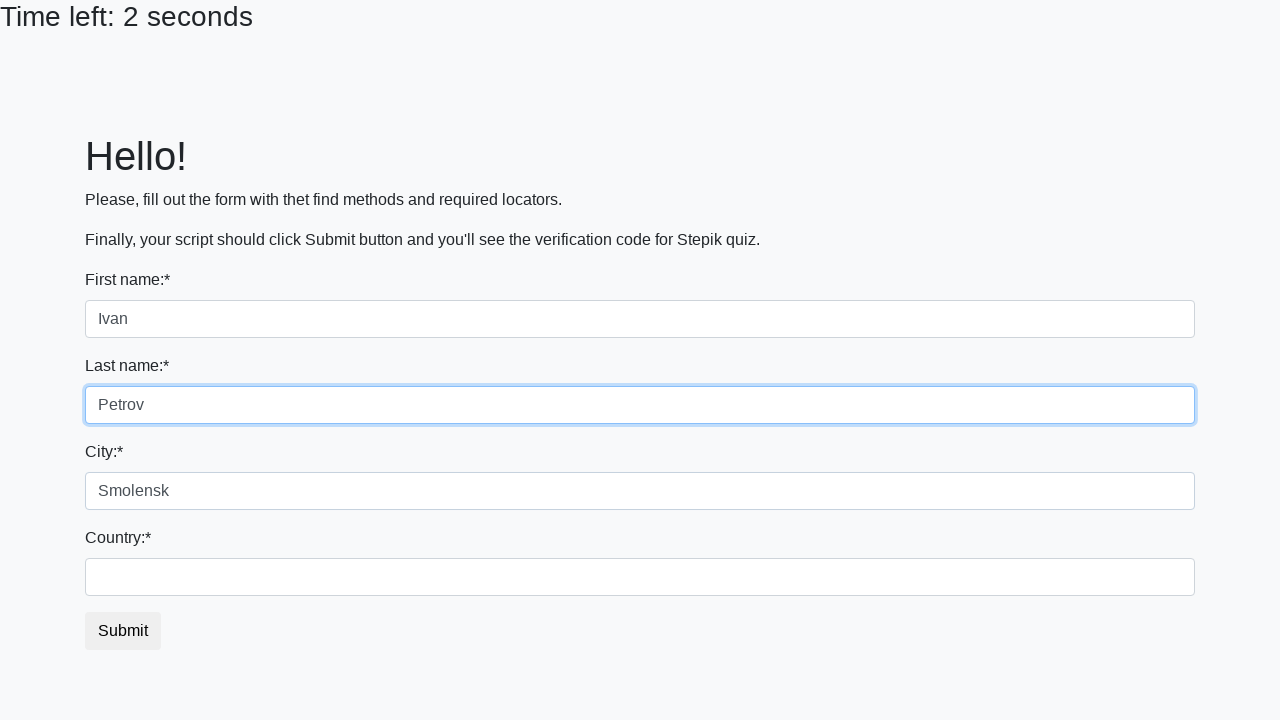

Filled country field with 'Russia' on #country
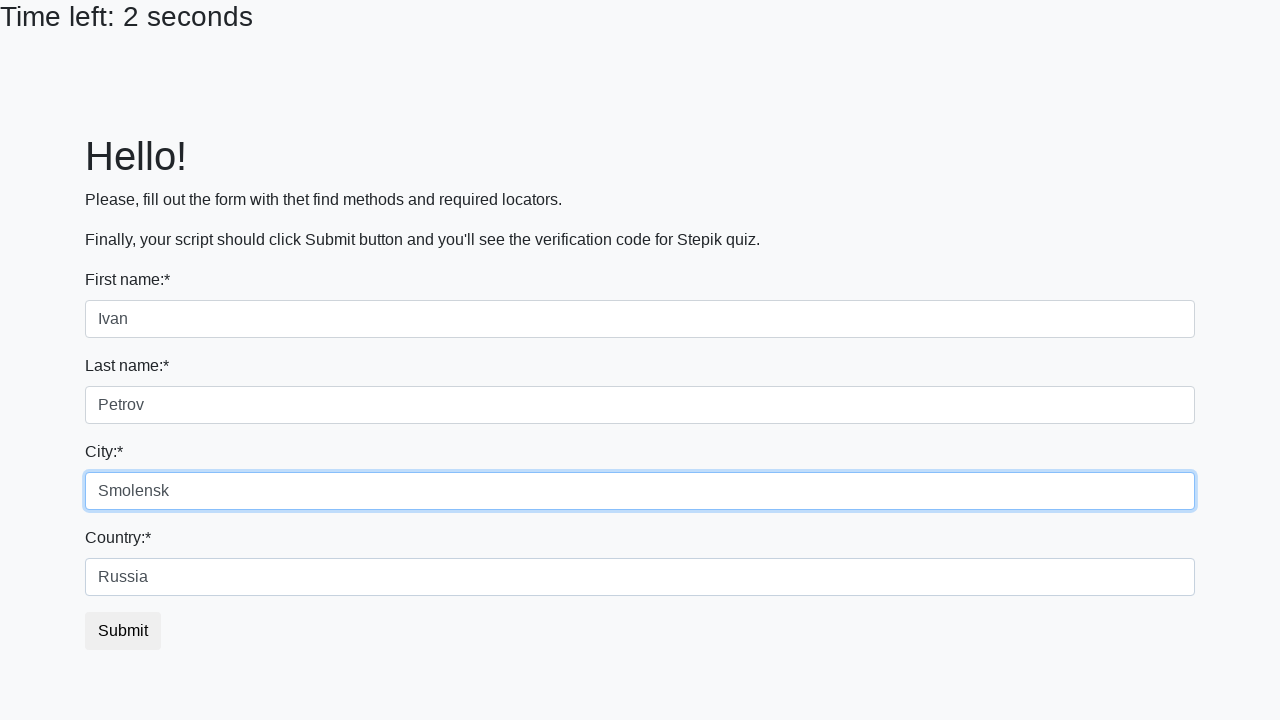

Clicked submit button to complete form submission at (123, 631) on button.btn
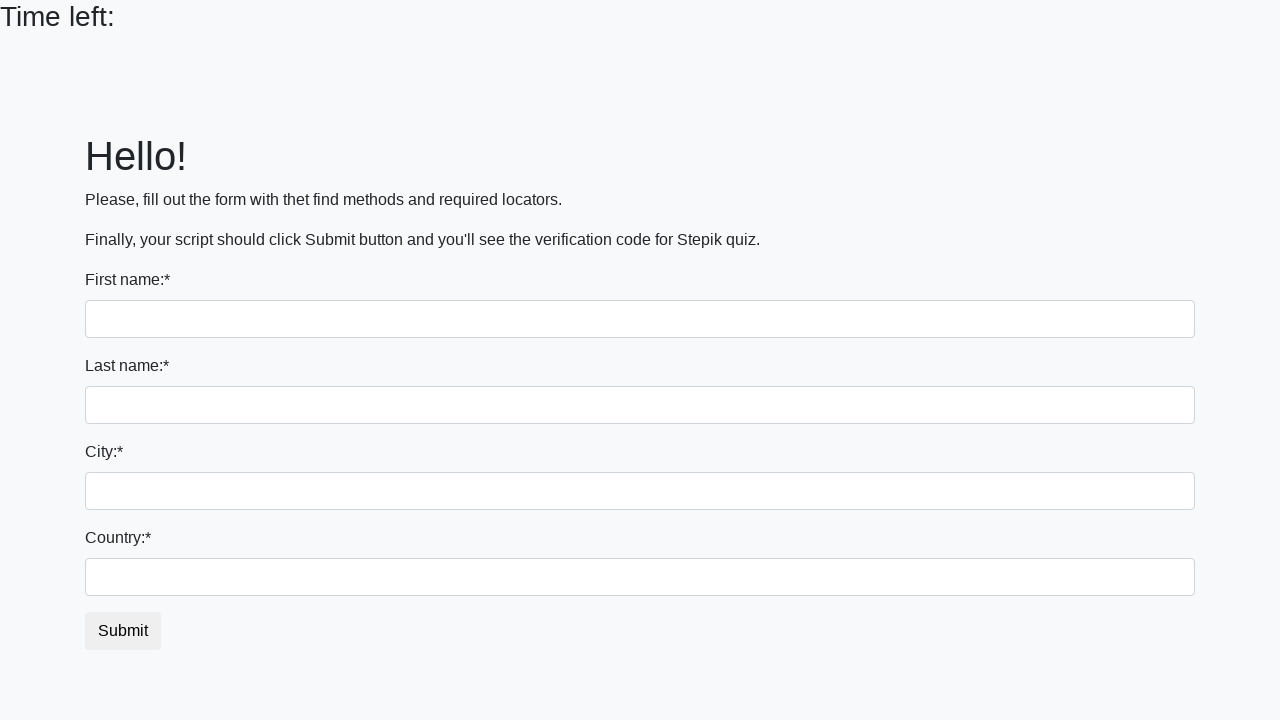

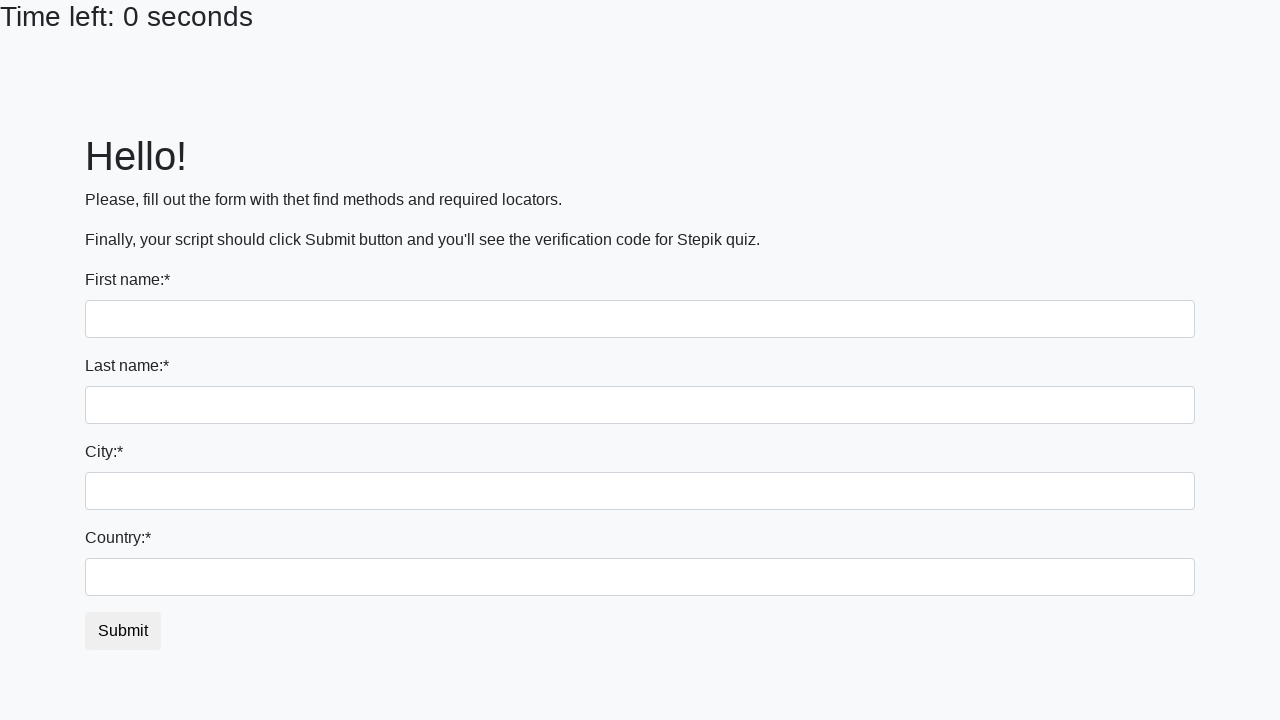